Tests browser tab/window switching functionality by opening multiple tabs, navigating to different URLs, and switching between them

Starting URL: https://rahulshettyacademy.com/AutomationPractice/

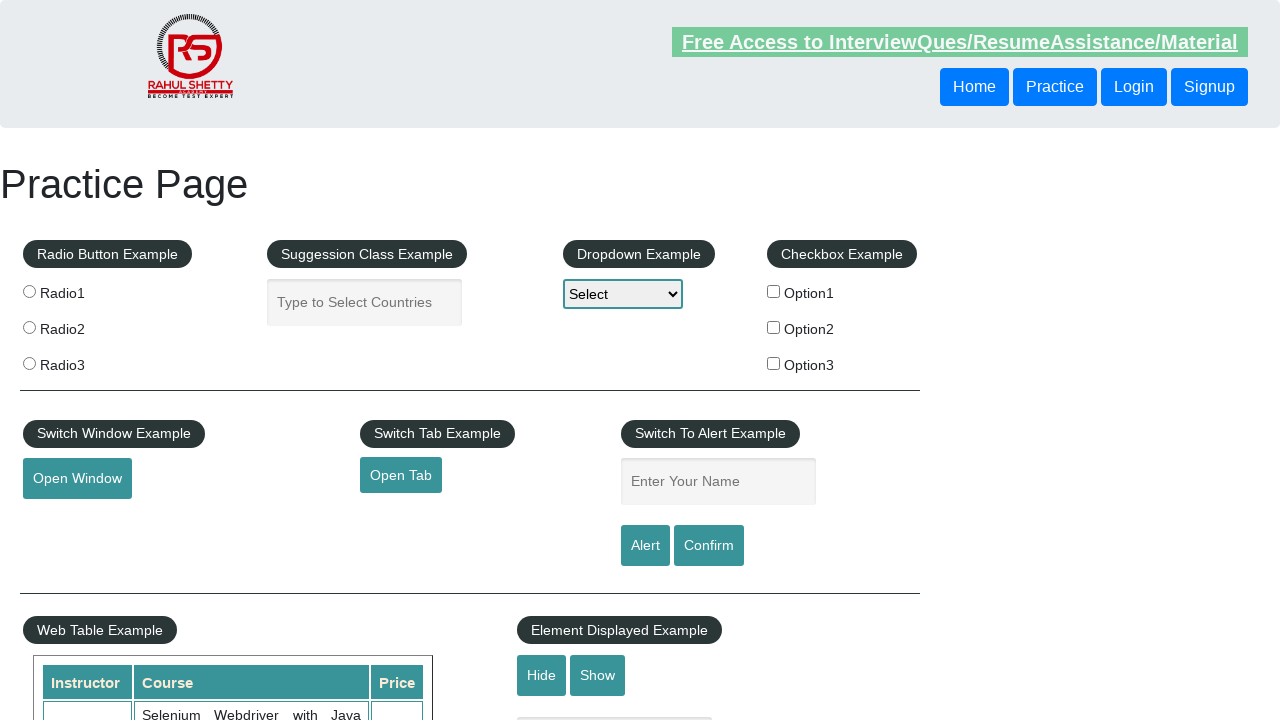

Clicked 'Open Tab' button to open a new tab at (401, 475) on #opentab
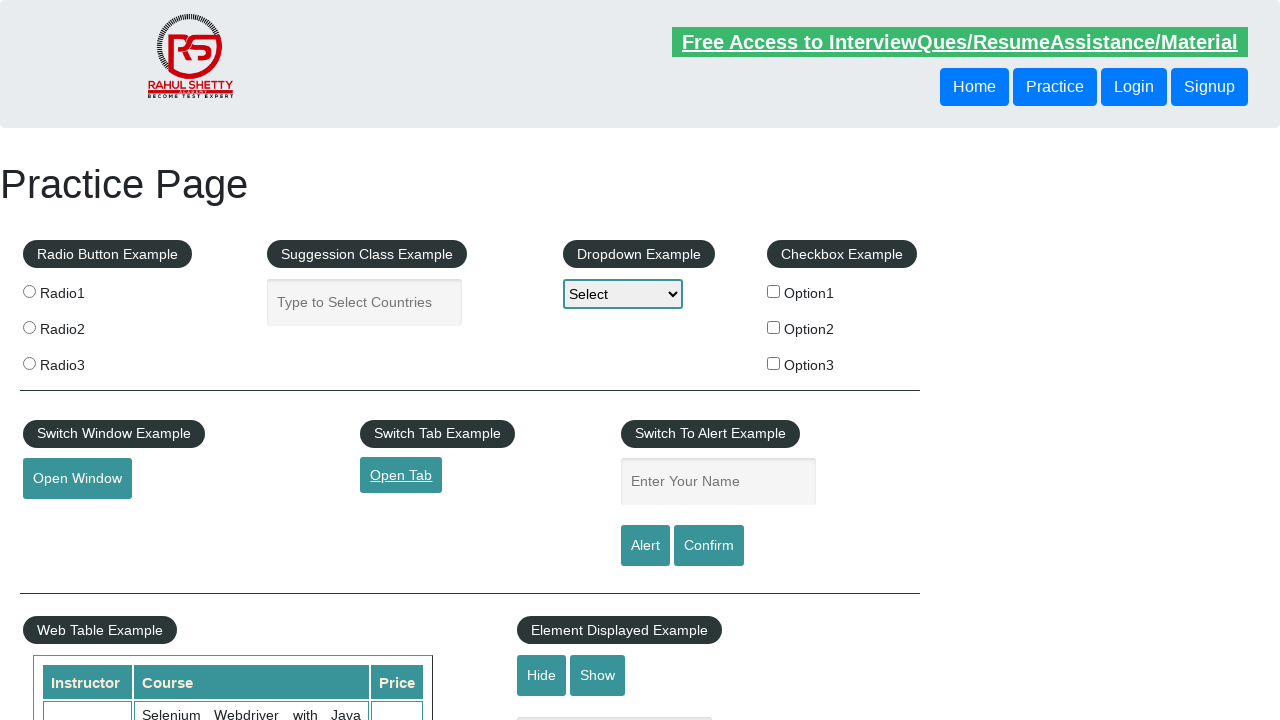

Retrieved all open pages/tabs from context
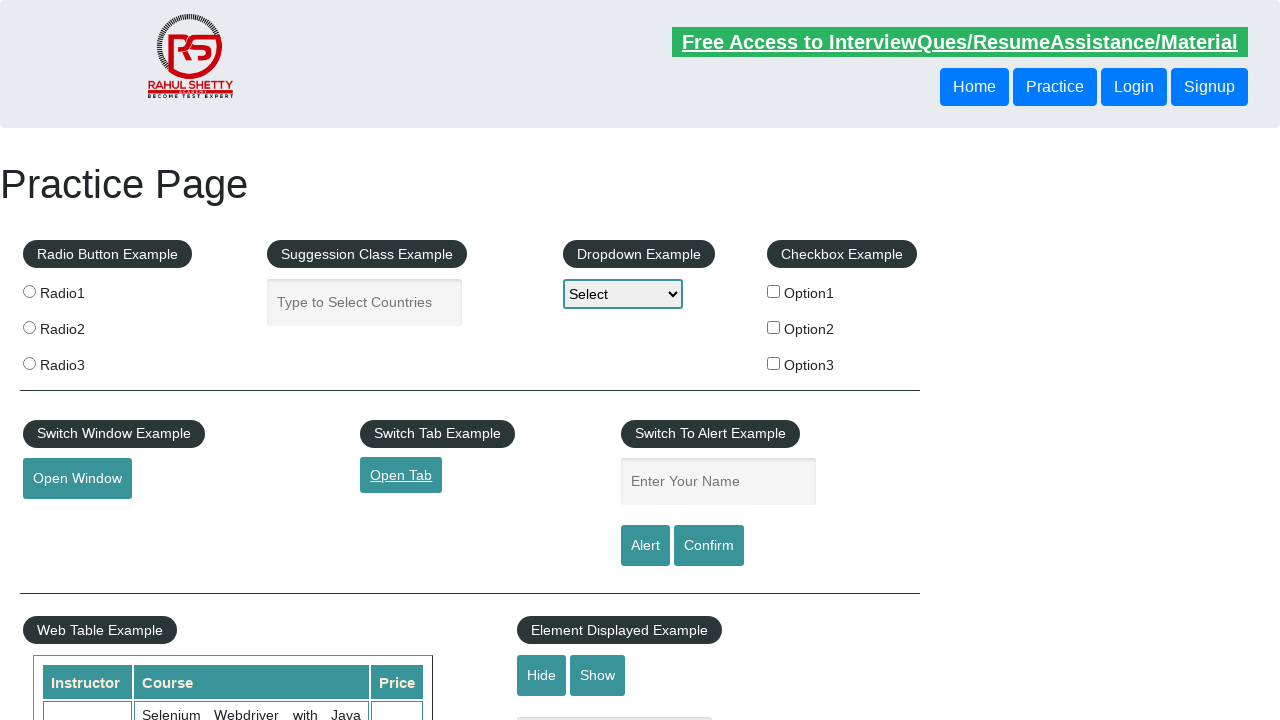

Created another new tab programmatically
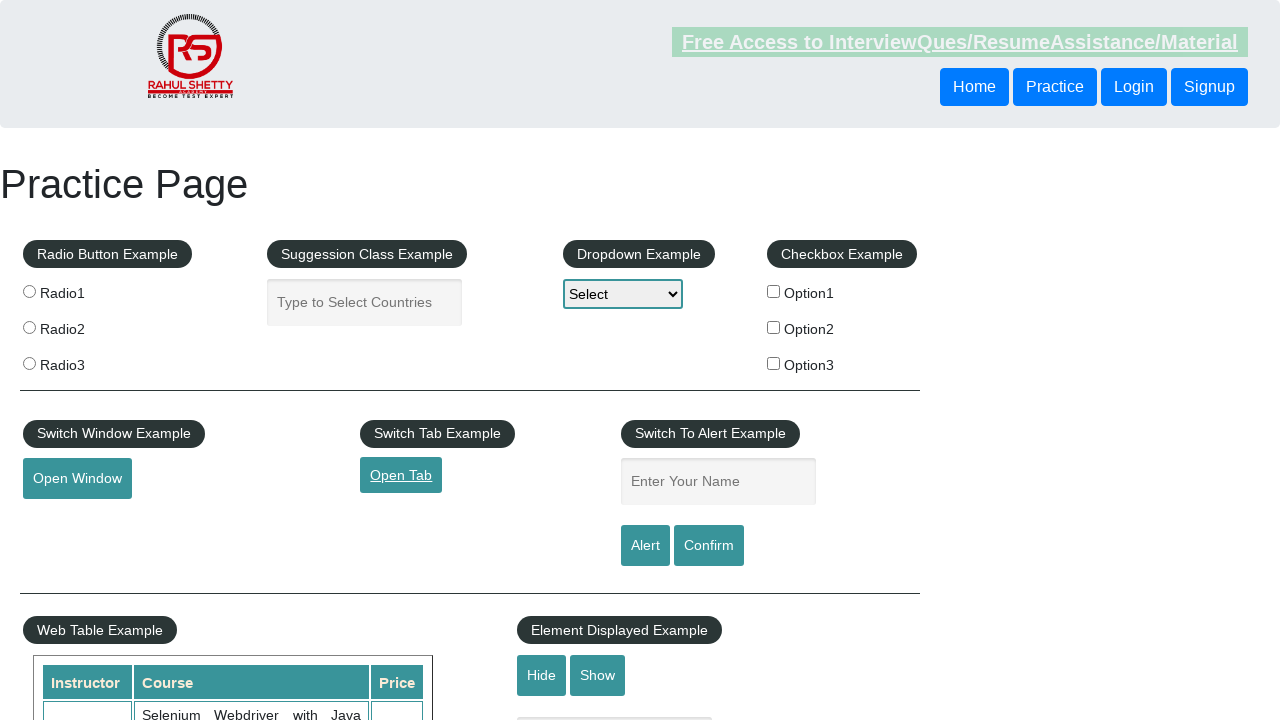

Navigated third tab to https://www.qaclickacademy.com/
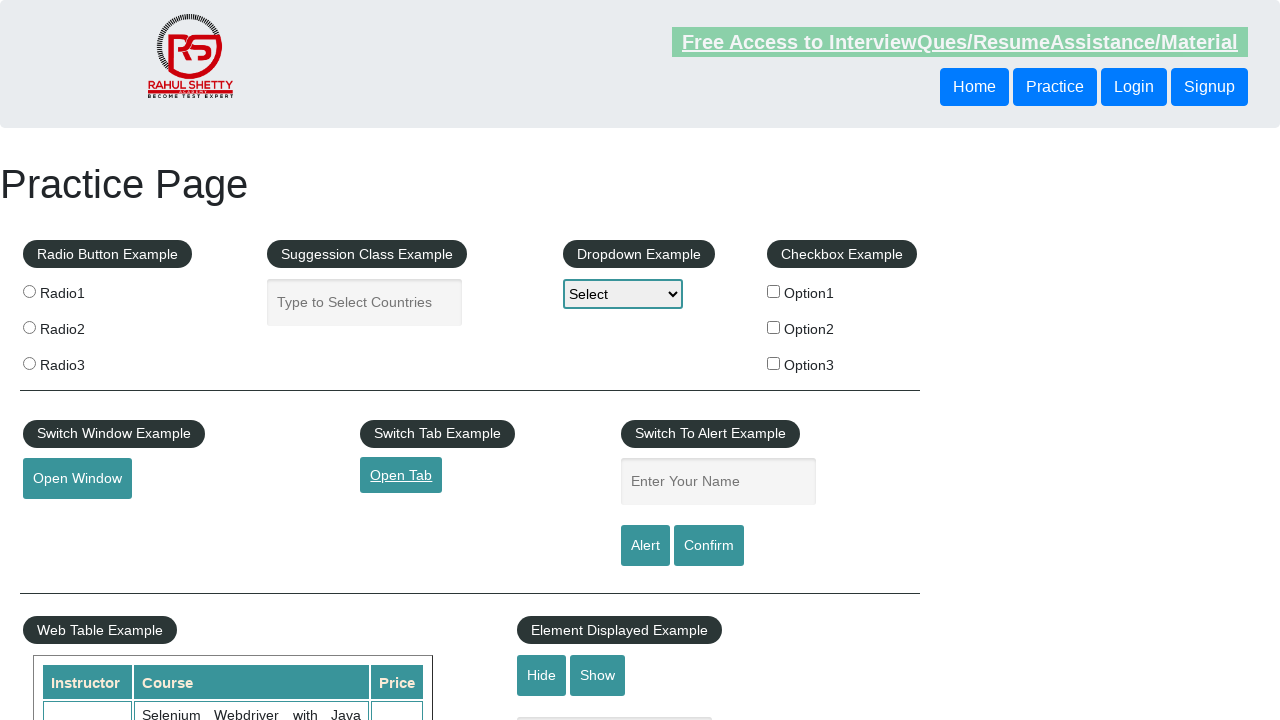

Switched back to original tab and navigated to https://rahulshettyacademy.com/AutomationPractice/
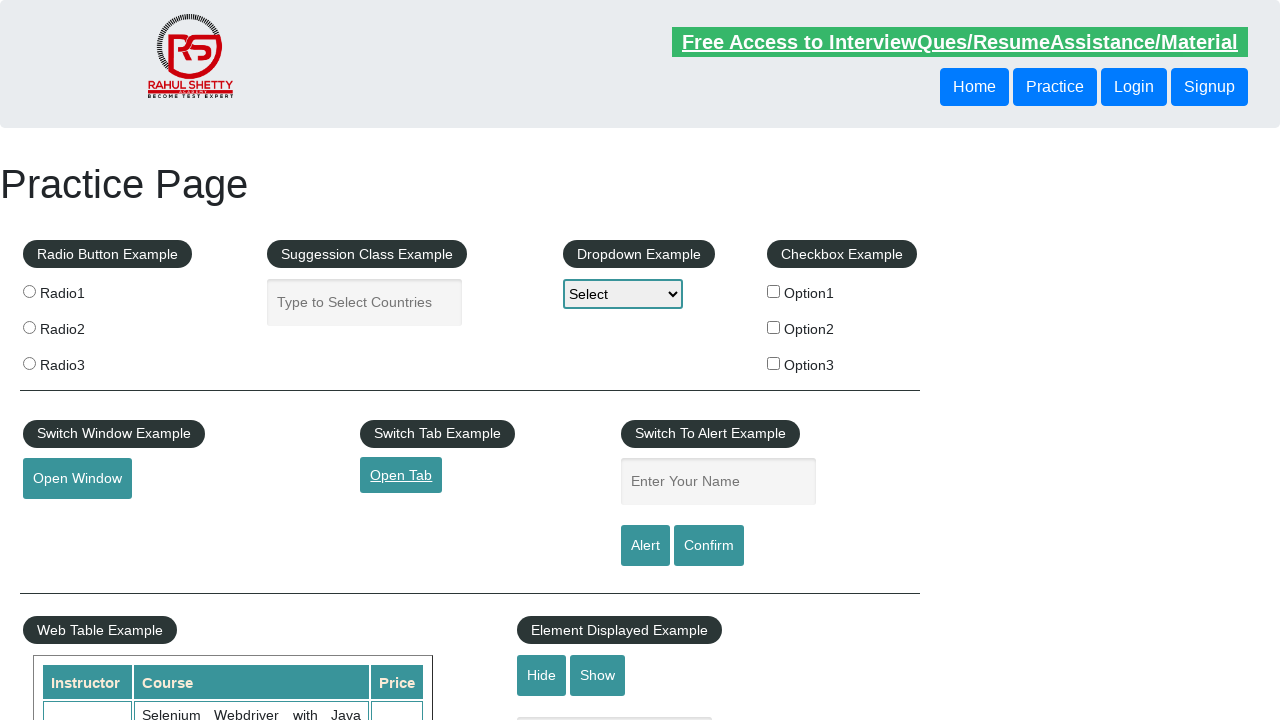

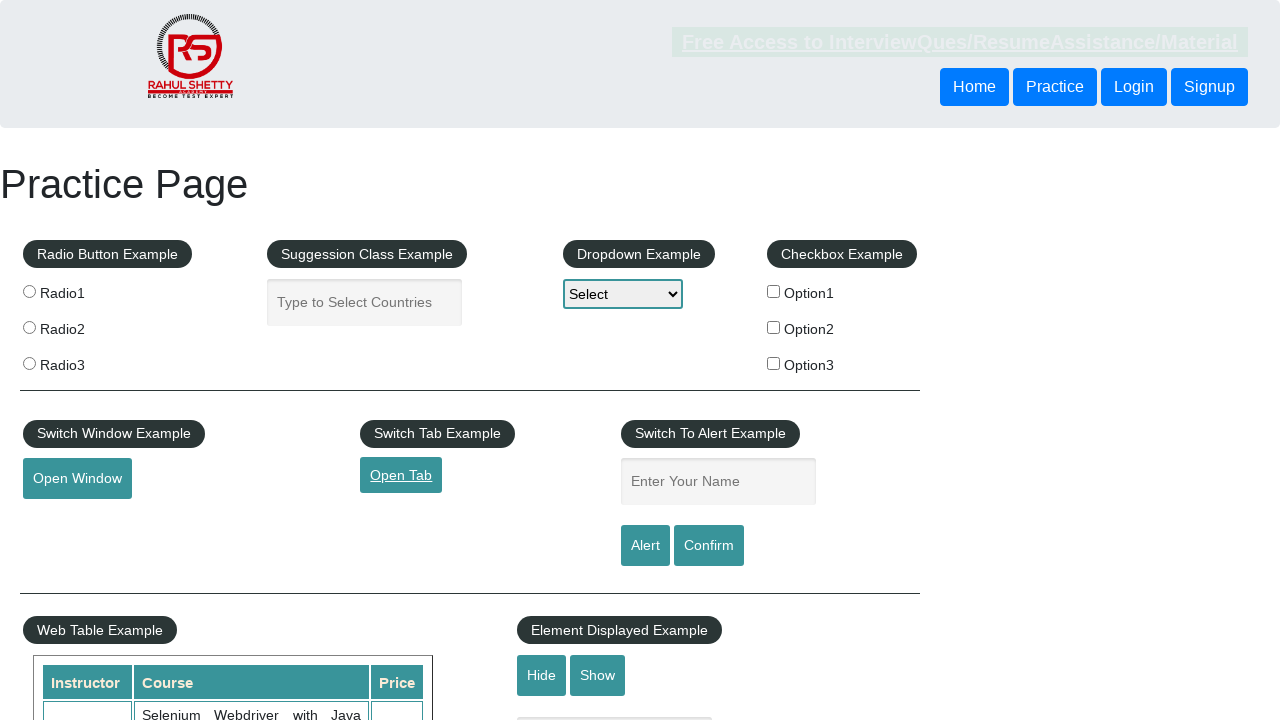